Navigates to GitHub and clicks on the "Team" link in the navigation menu

Starting URL: https://github.com

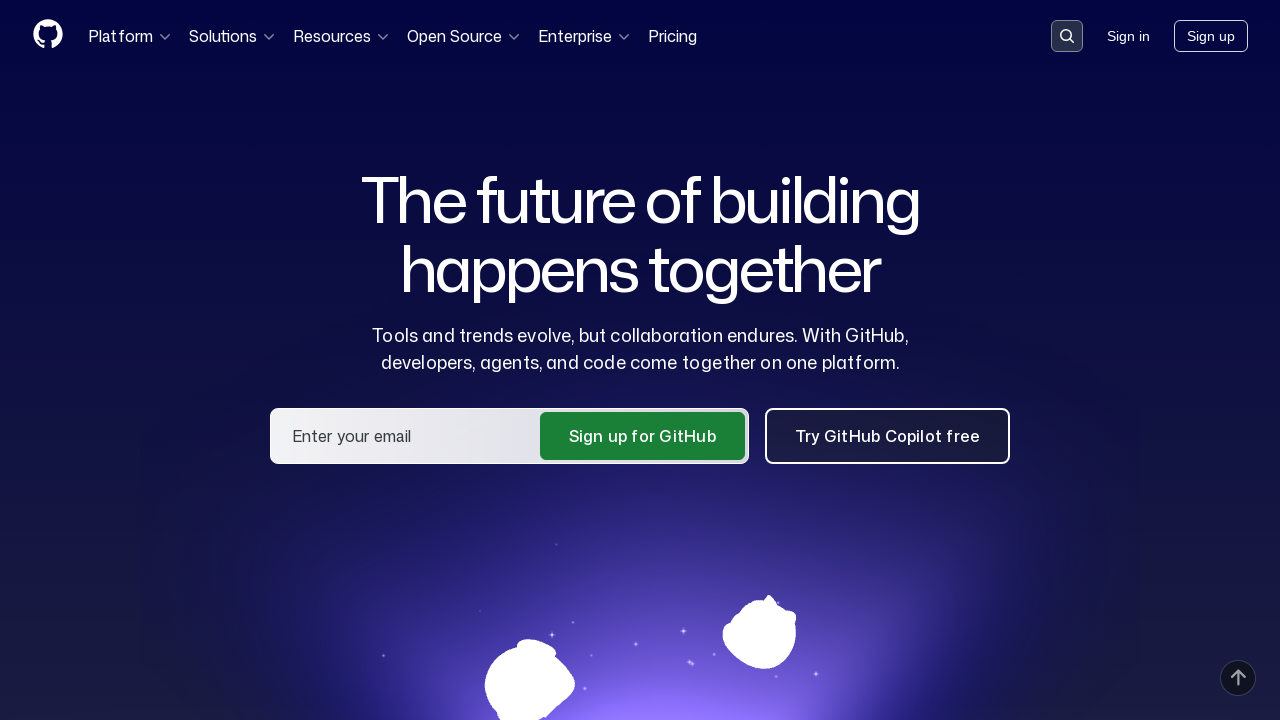

Navigated to GitHub homepage
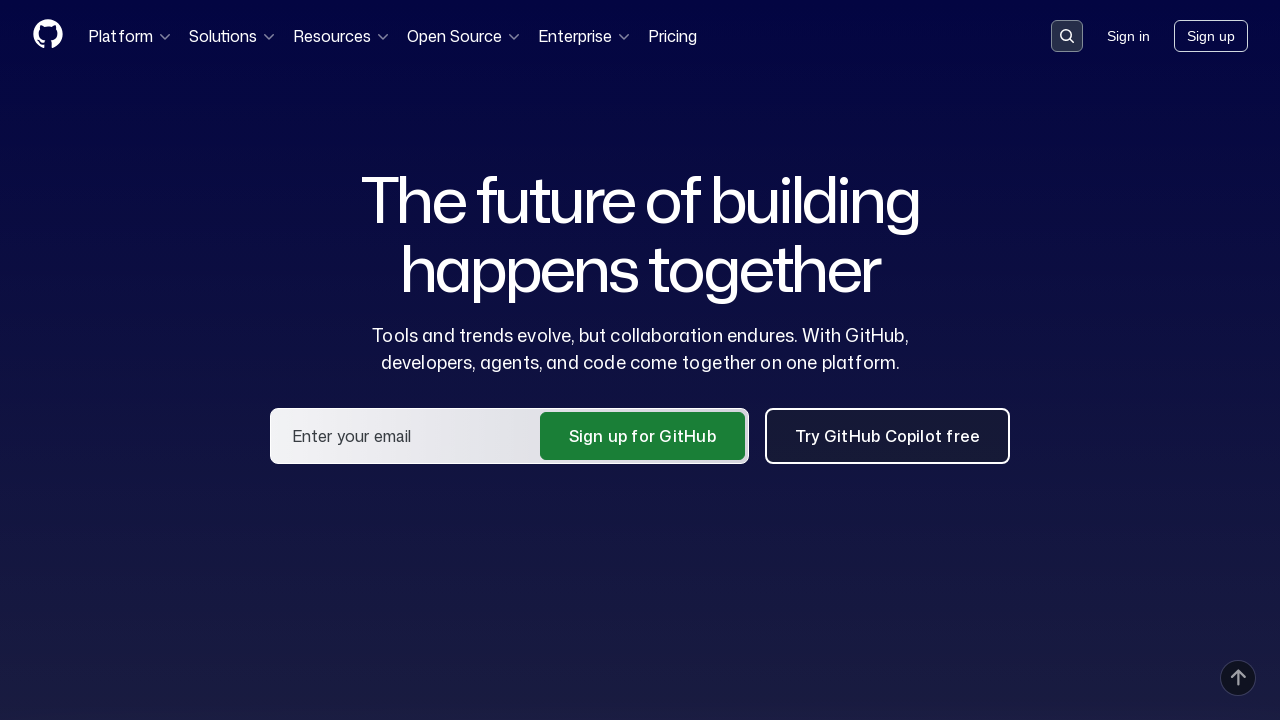

Located the 'Team' link in navigation menu
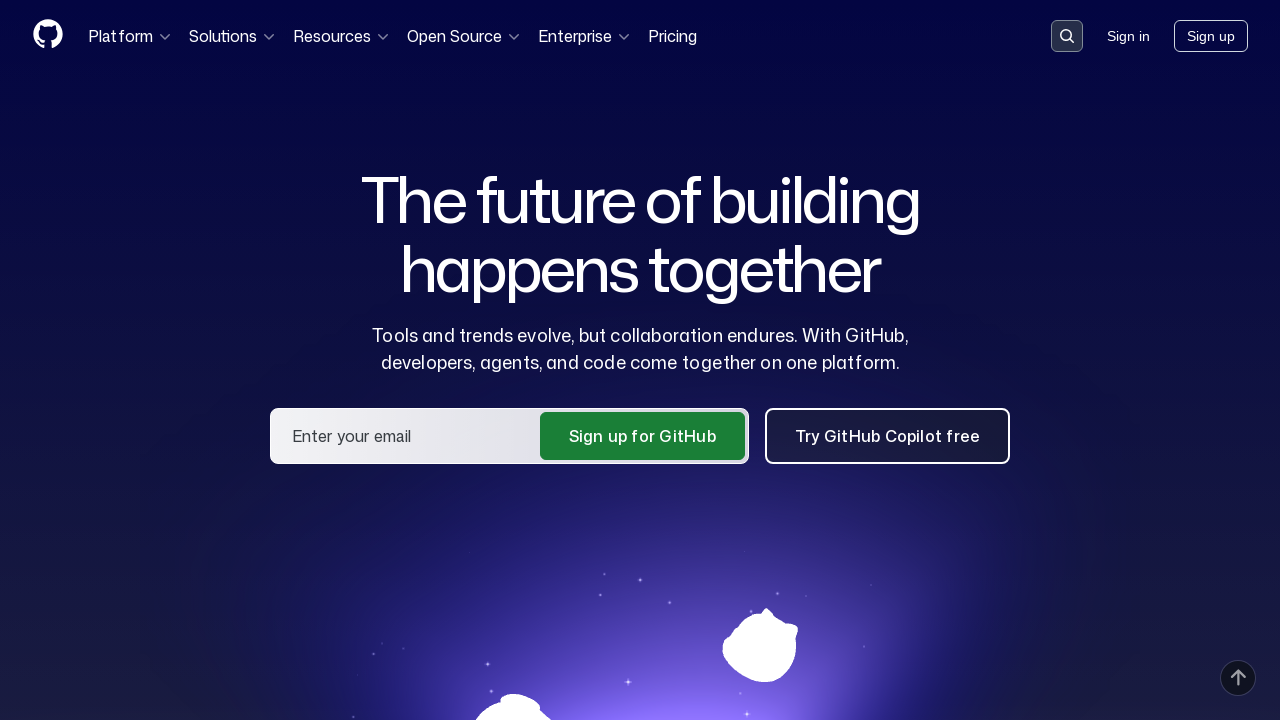

Retrieved text content from Team link
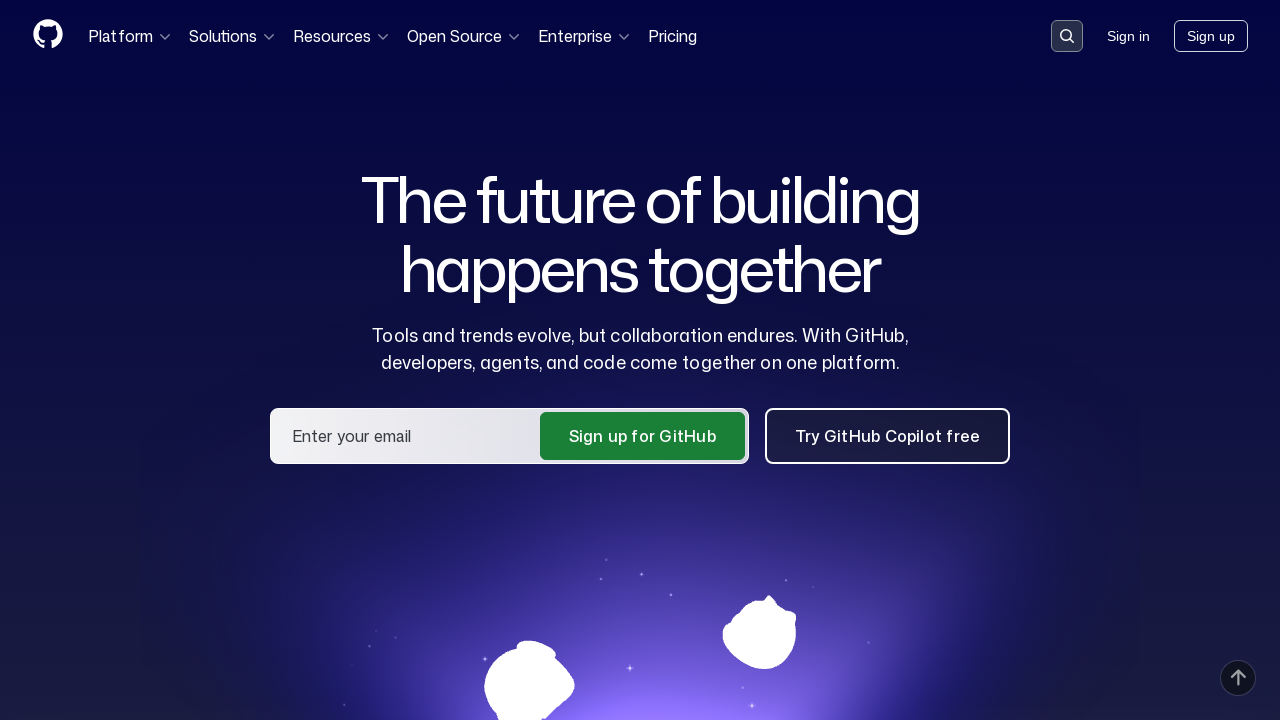

Clicked on the 'Team' link in GitHub navigation at (473, 438) on xpath=//nav//a[text()='Team']
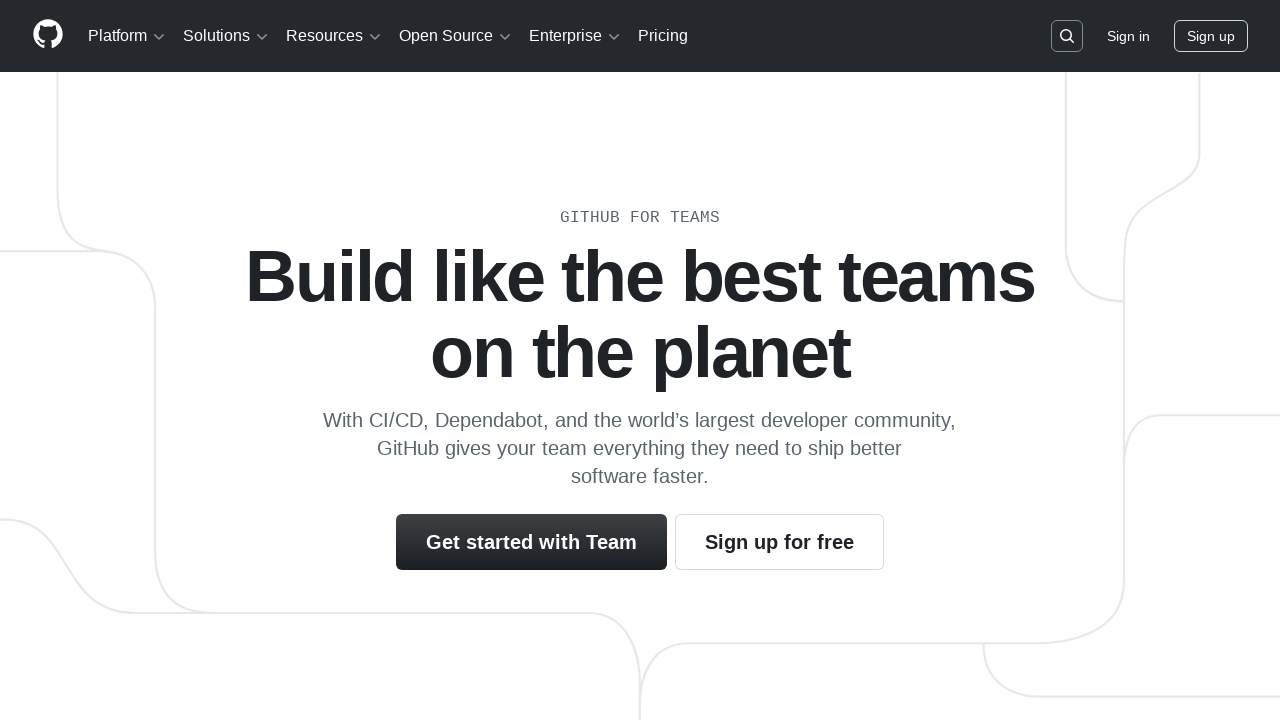

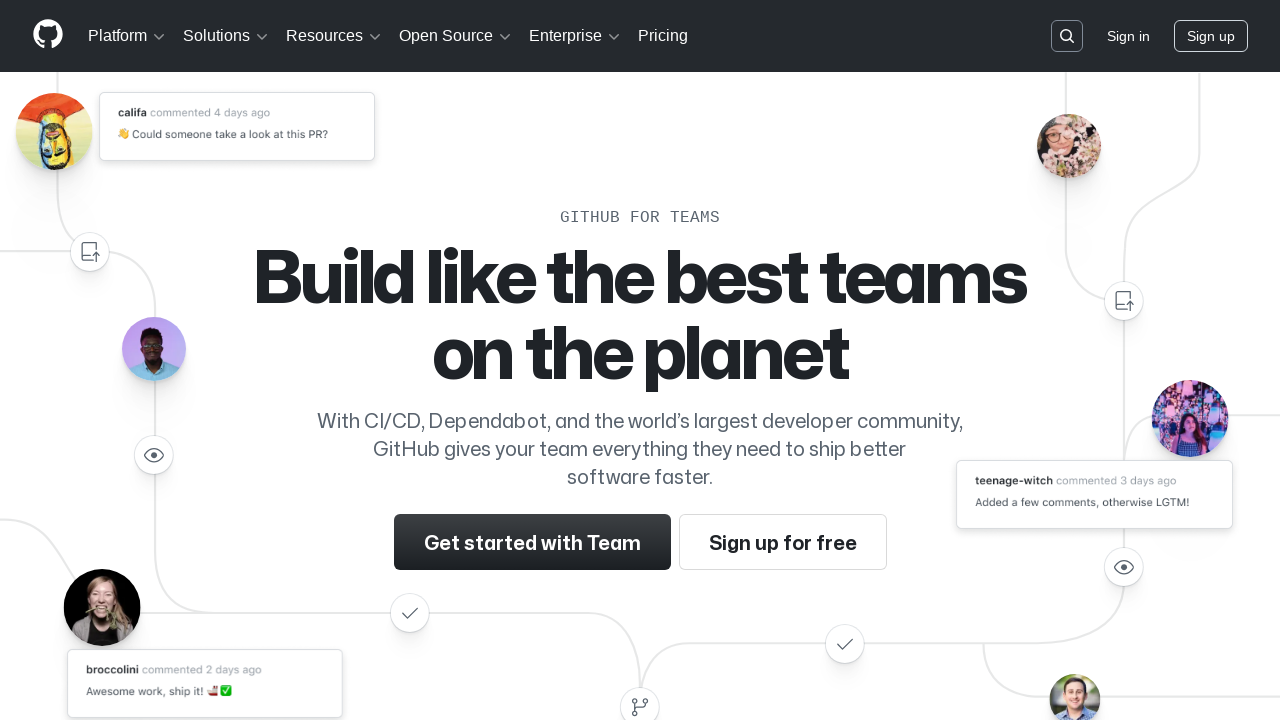